Tests mouse hover functionality by hovering over a "Blogs" menu element and then clicking on a submenu item "SeleniumOneByArun"

Starting URL: https://omayo.blogspot.com/

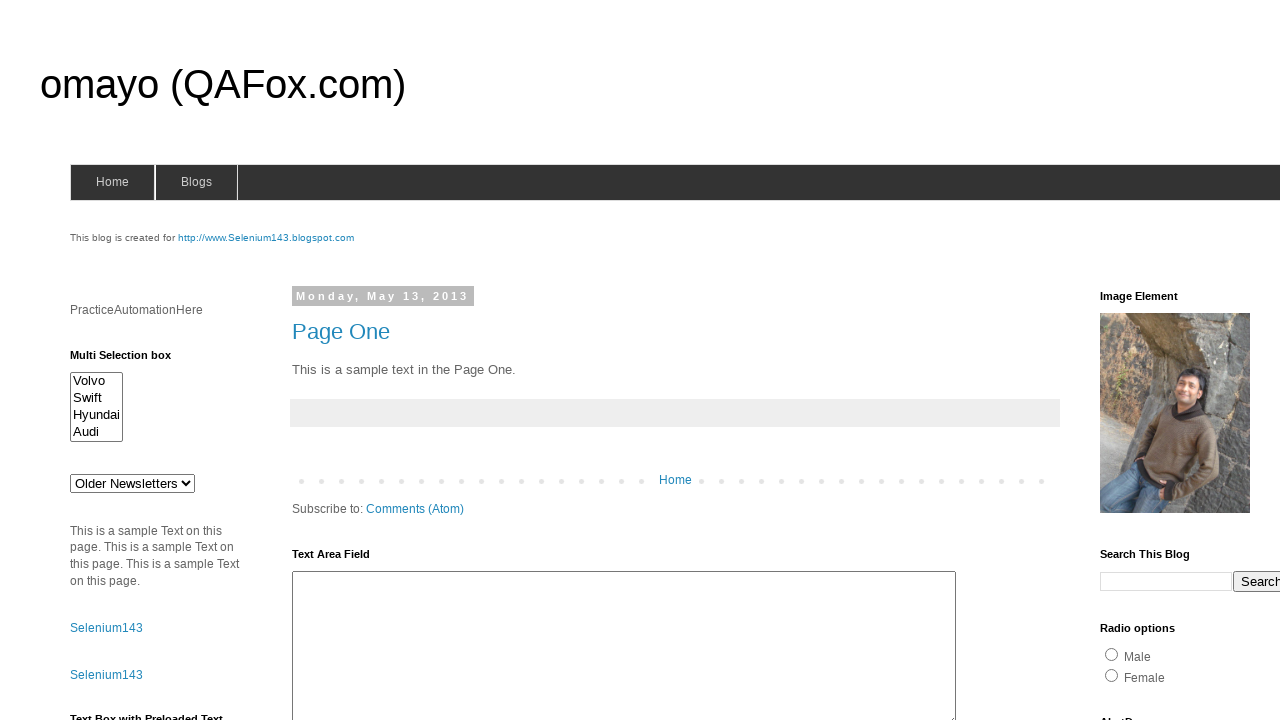

Hovered over Blogs menu element at (196, 182) on xpath=//a[@href='#']
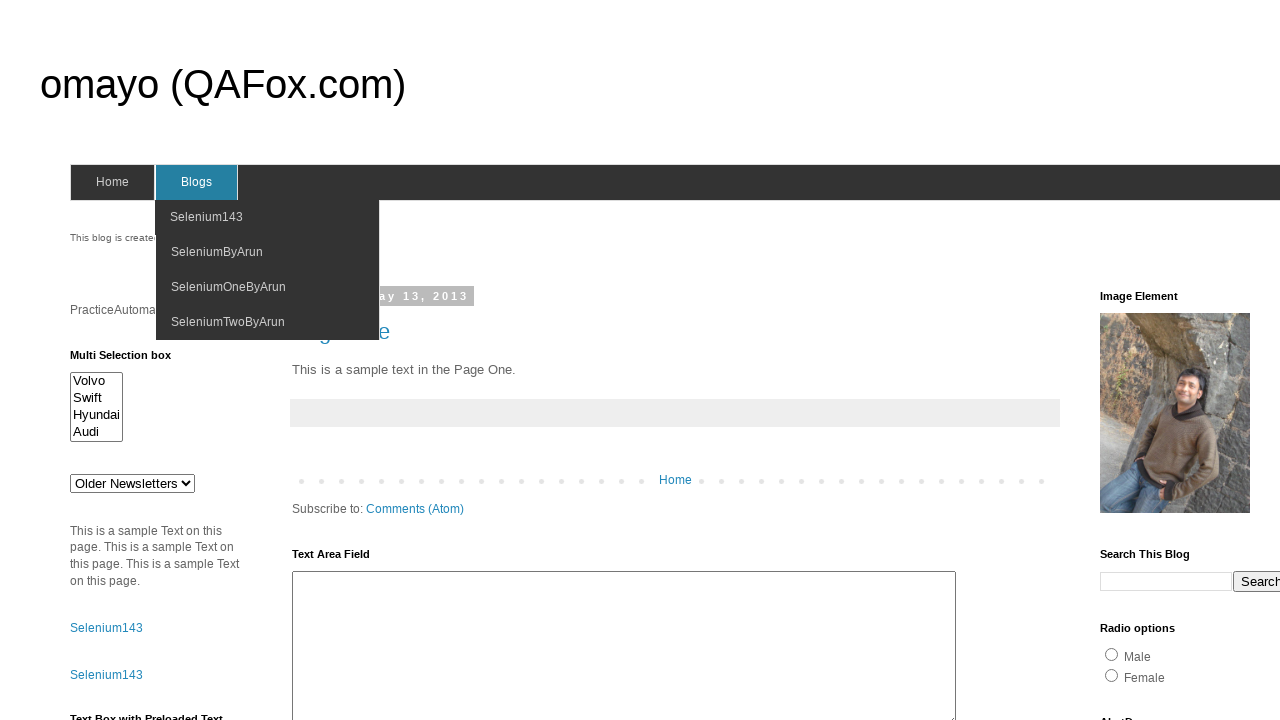

Hovered over SeleniumOneByArun submenu item at (228, 287) on xpath=//span[text()='SeleniumOneByArun']
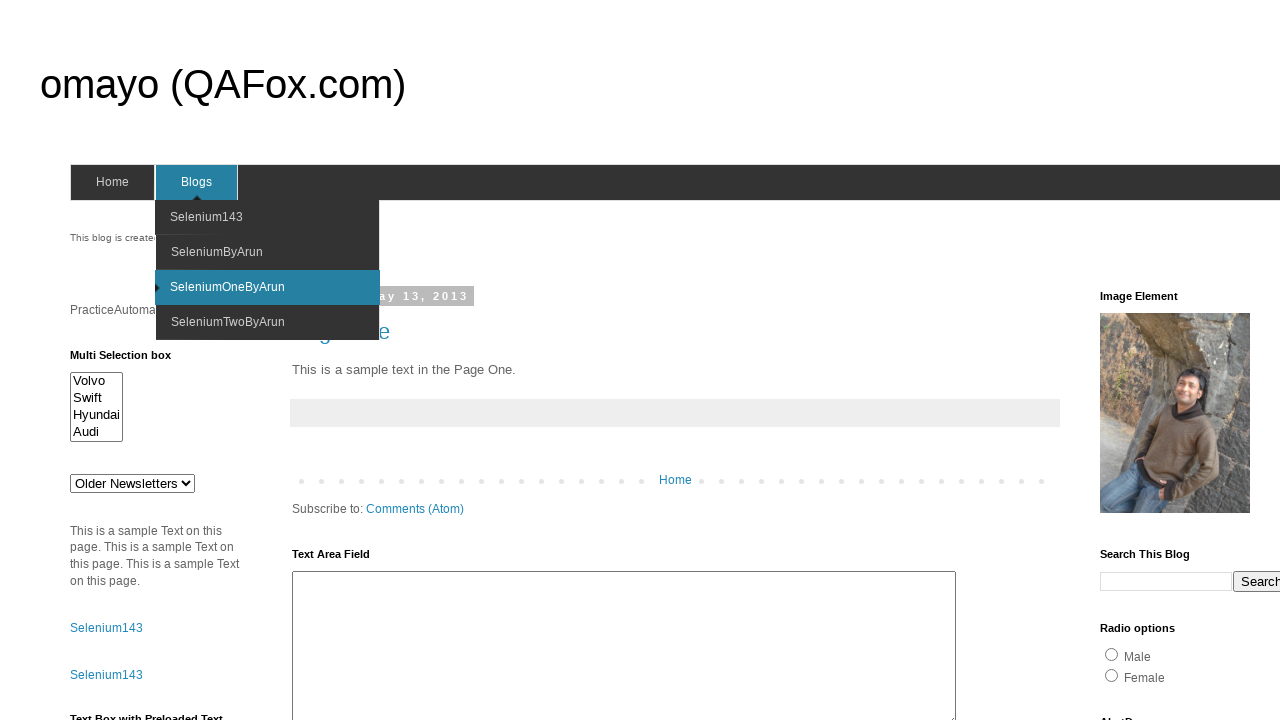

Clicked on SeleniumOneByArun submenu item at (228, 287) on xpath=//span[text()='SeleniumOneByArun']
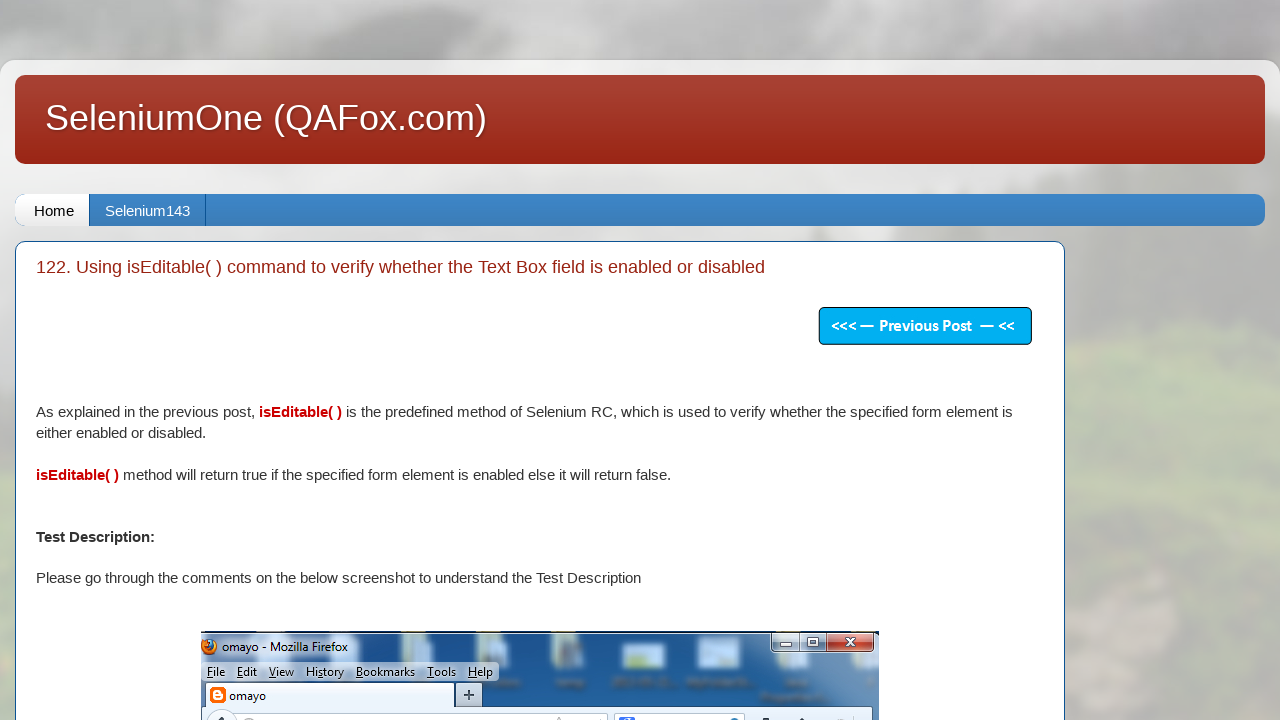

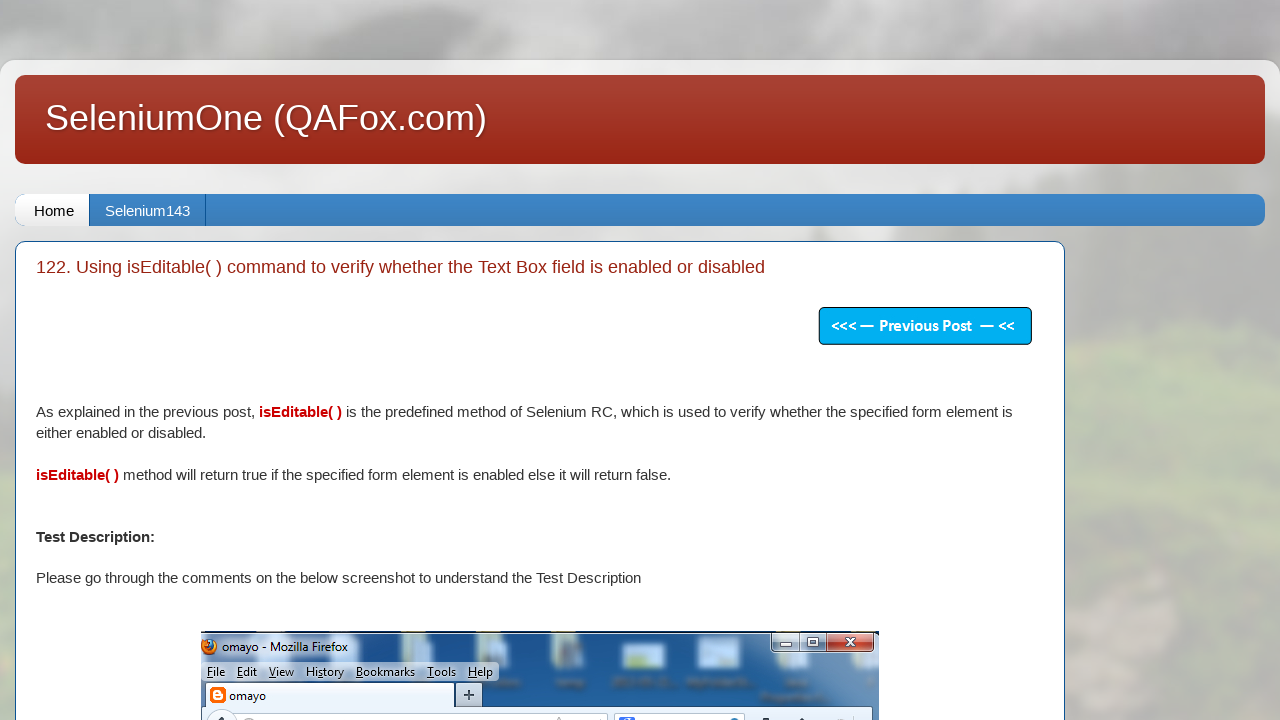